Navigates to the DemoBlaze e-commerce demo website homepage

Starting URL: https://www.demoblaze.com

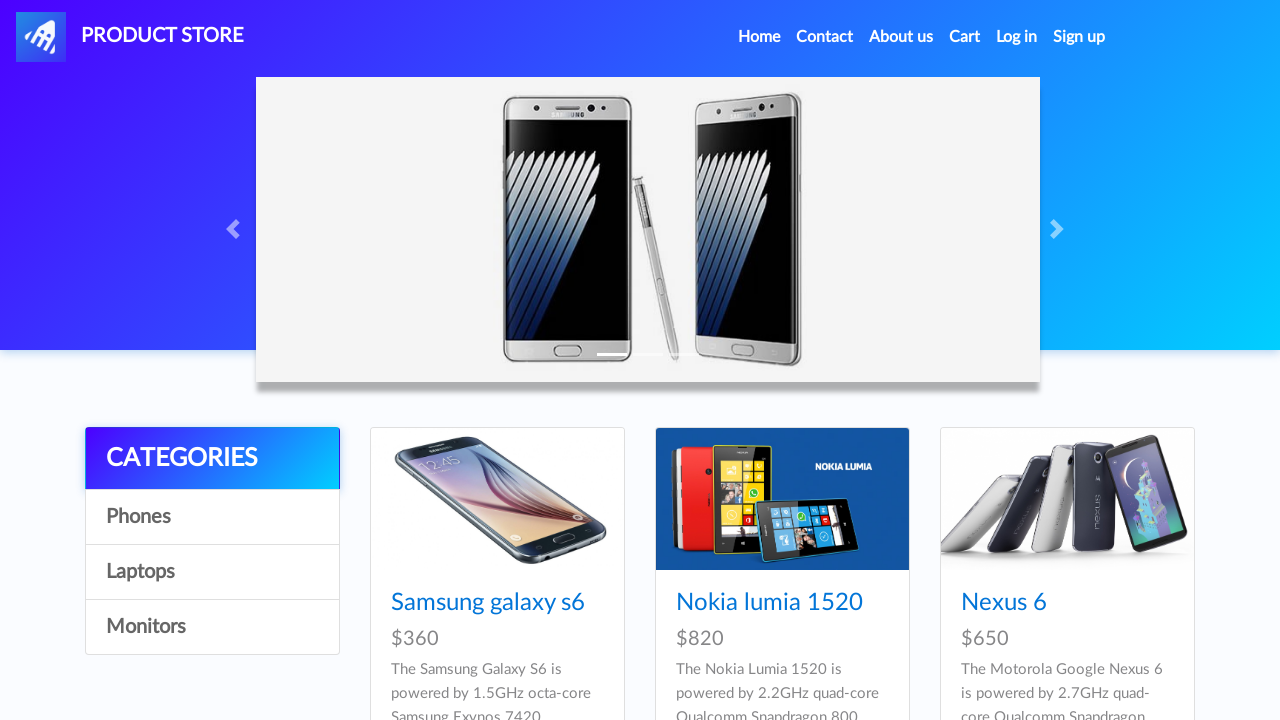

Waited for DemoBlaze homepage to load (domcontentloaded)
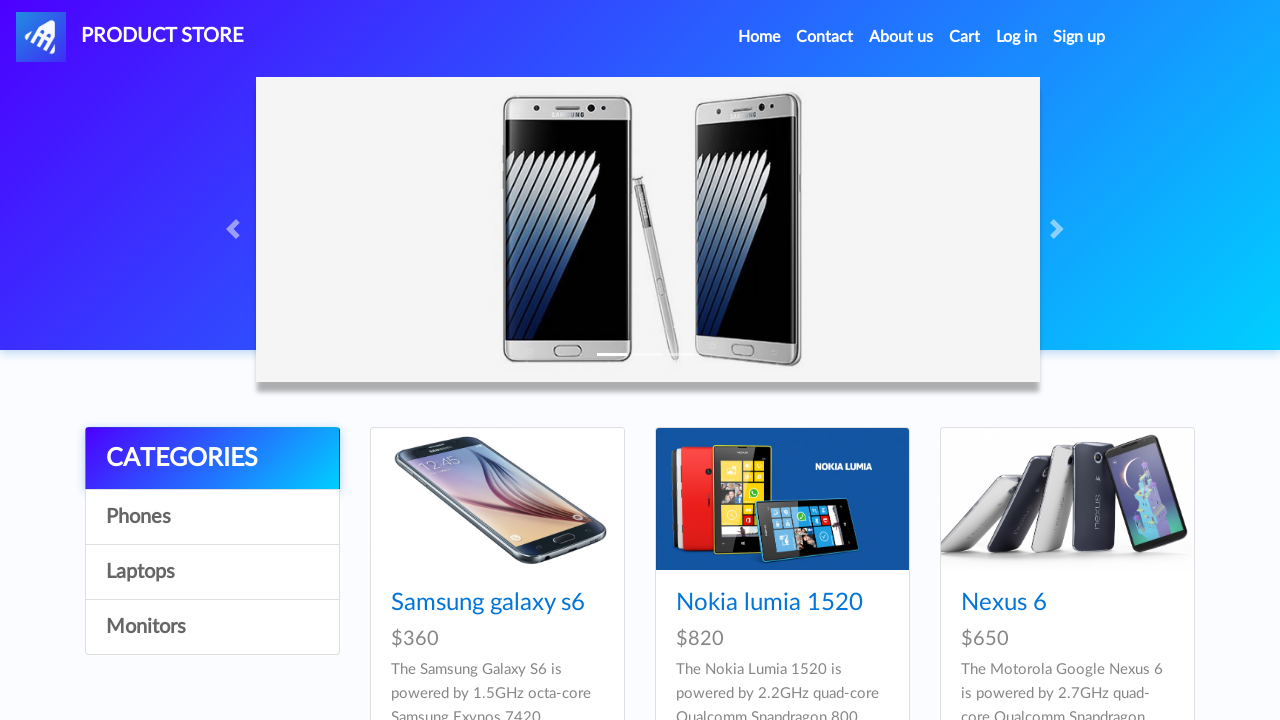

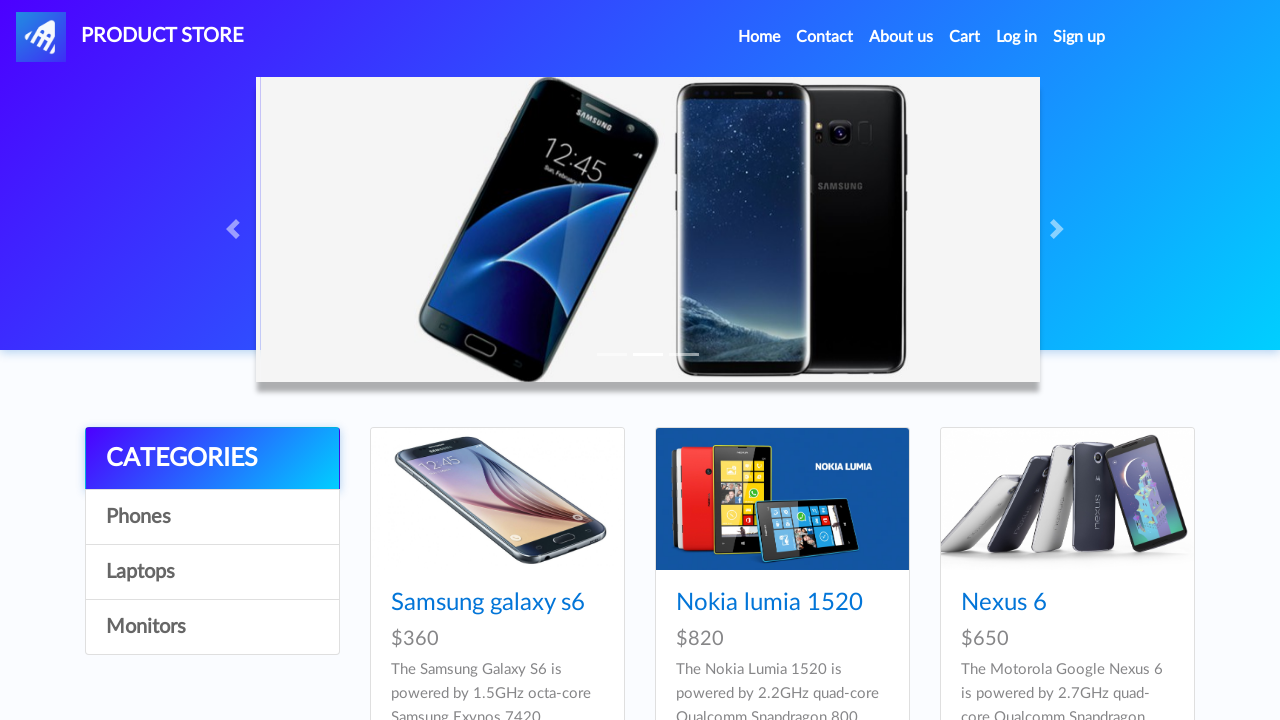